Navigates to Pandora's homepage and verifies the page title contains the expected text about Pandora Internet Radio.

Starting URL: http://www.pandora.com/

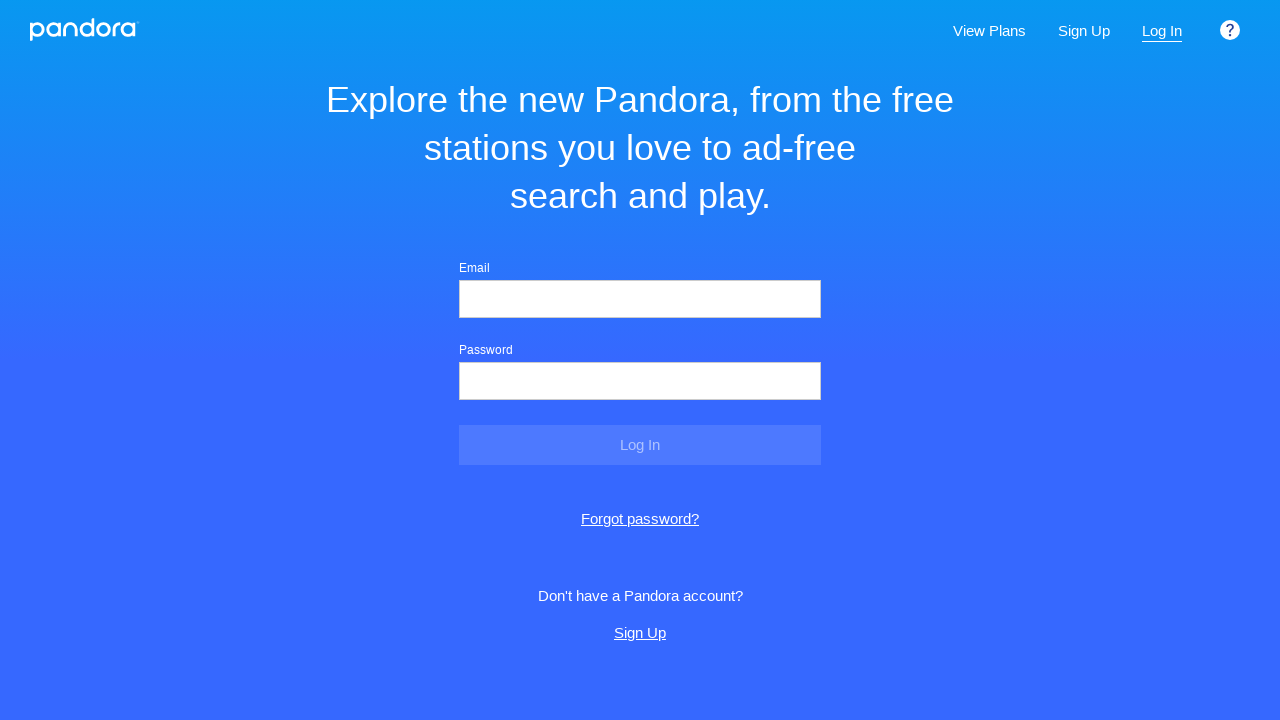

Navigated to Pandora homepage
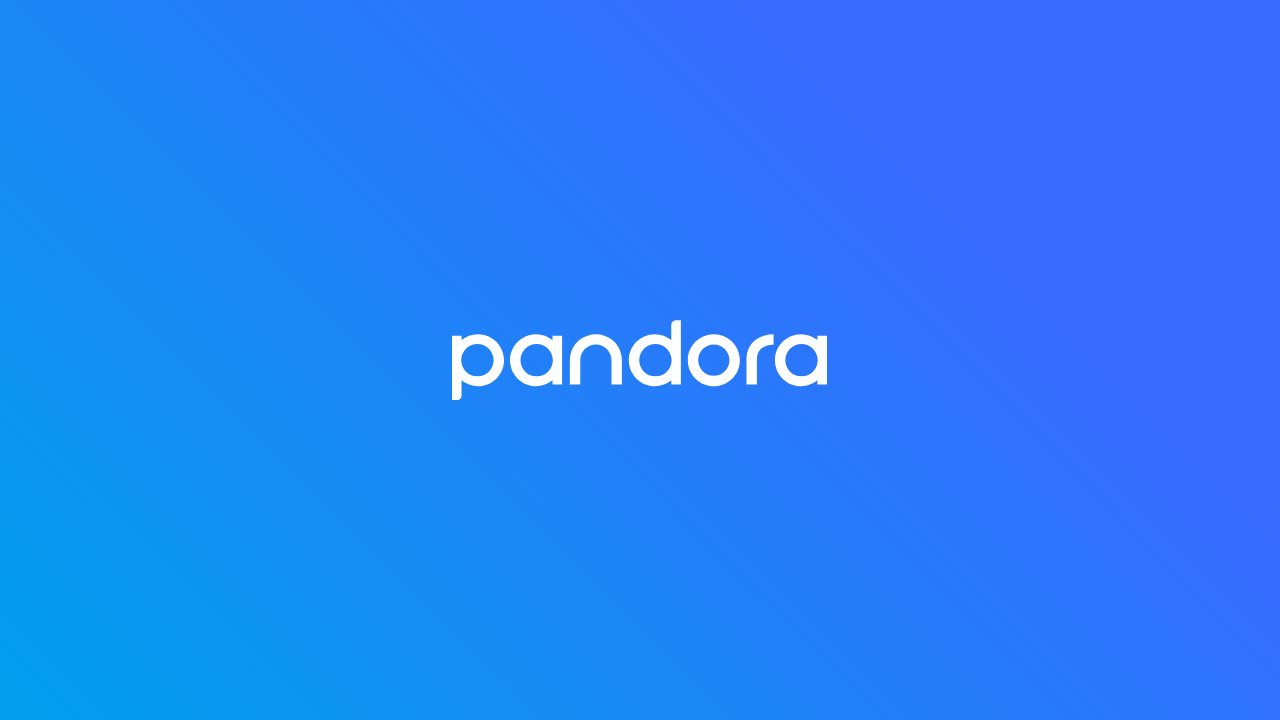

Page loaded and DOM content is ready
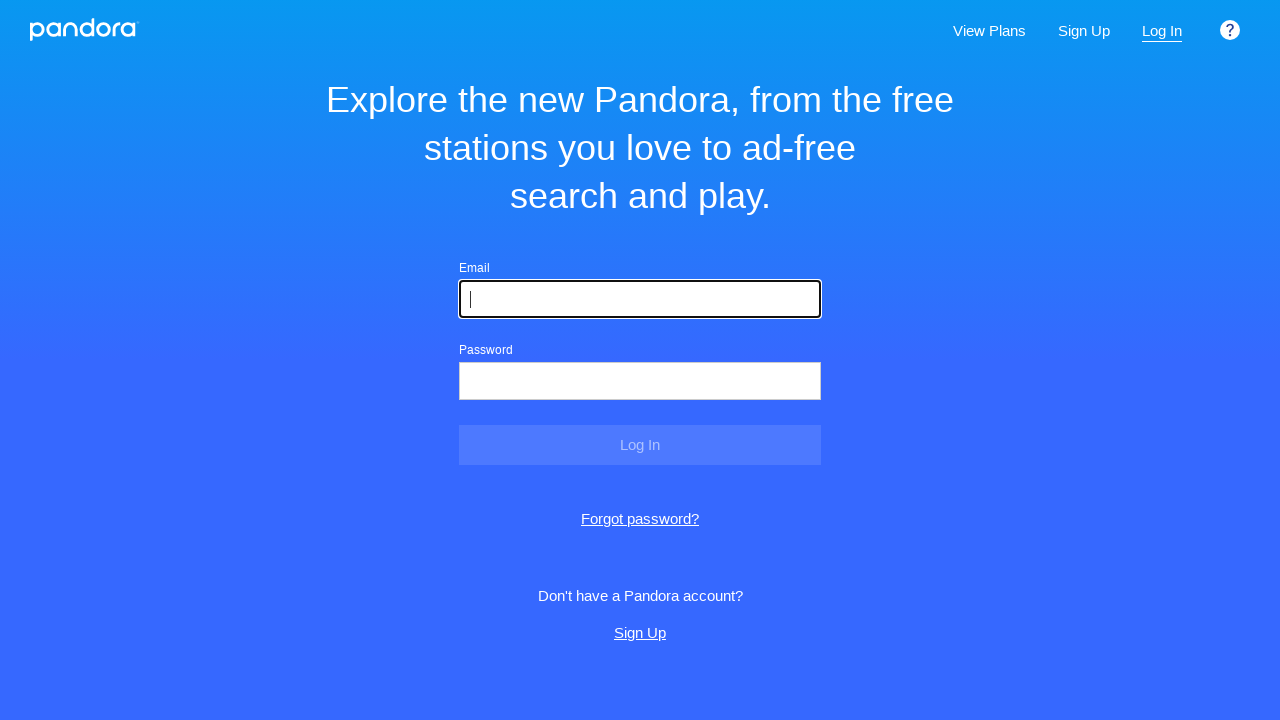

Verified page title contains 'Pandora': Music and Podcasts, Free and On-Demand | Pandora
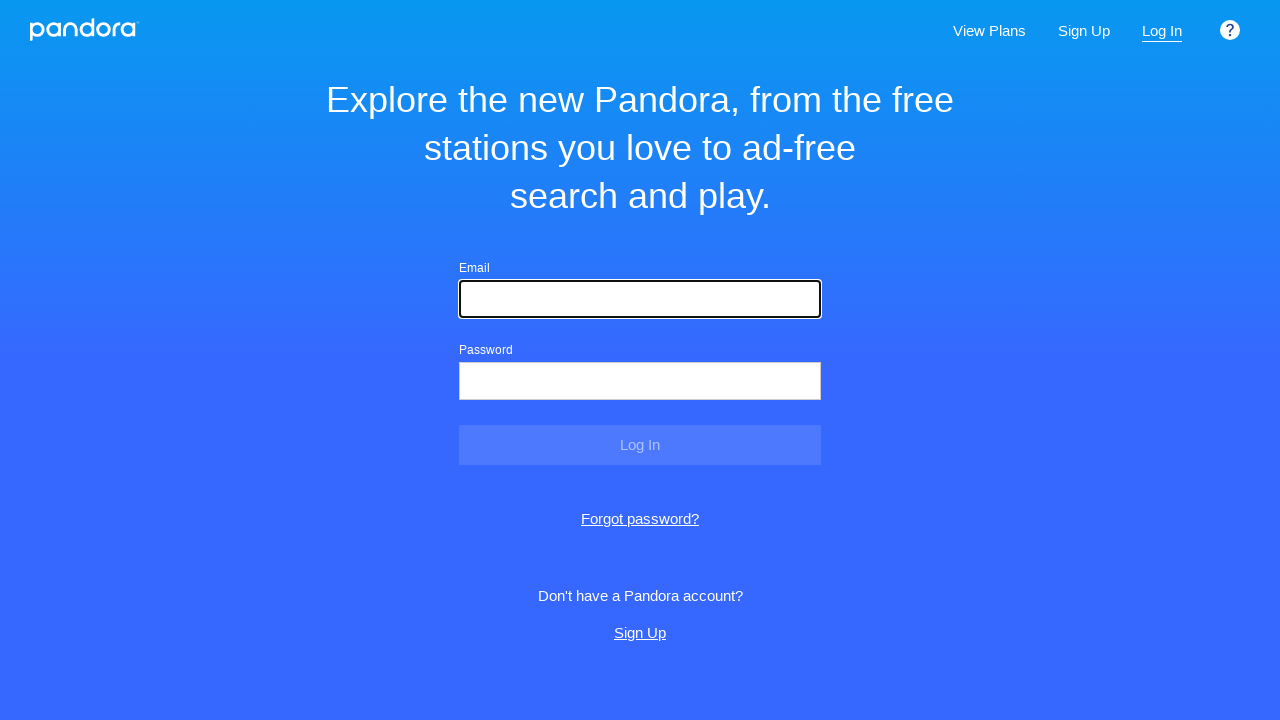

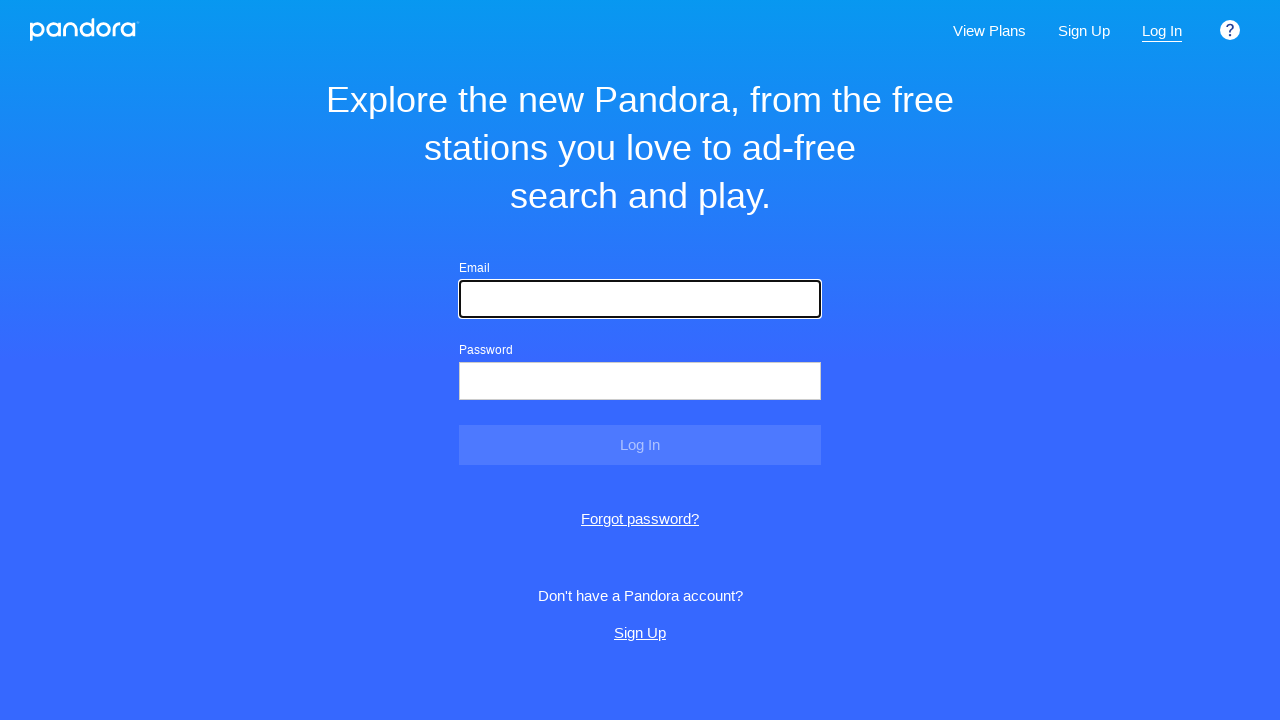